Tests JavaScript alert handling by triggering a confirmation dialog and accepting it

Starting URL: https://the-internet.herokuapp.com/javascript_alerts

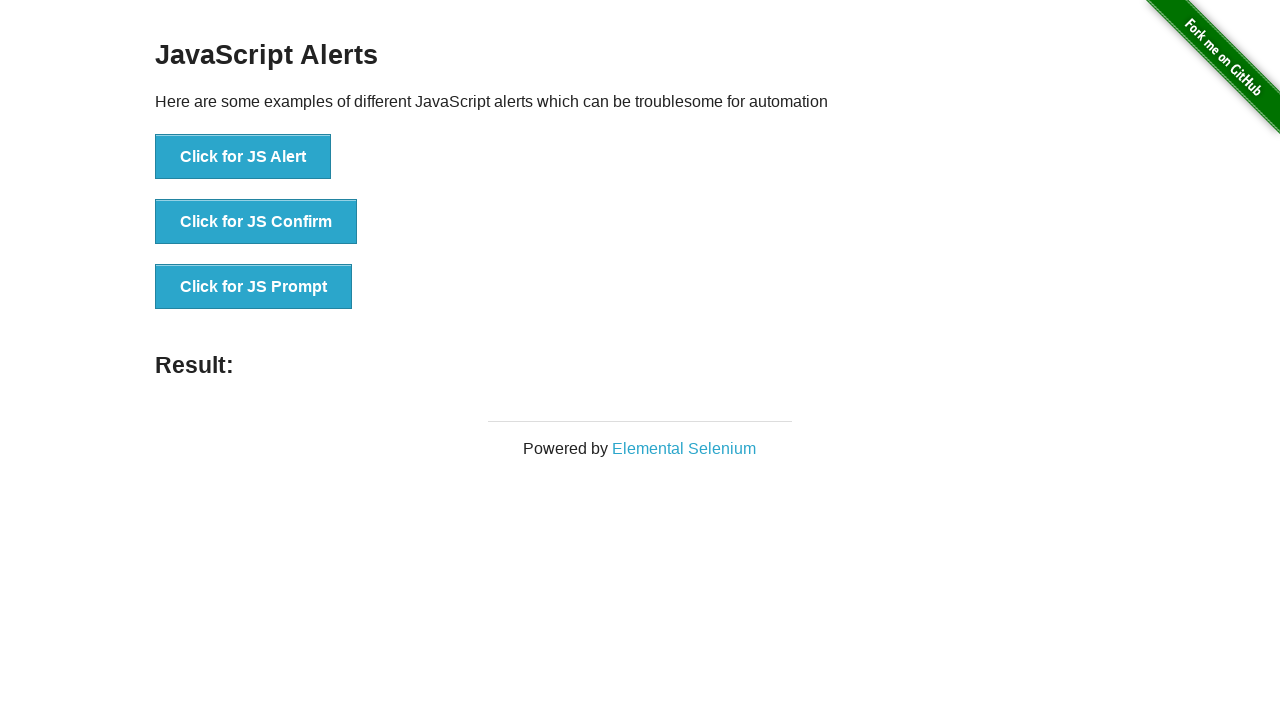

Clicked button to trigger JavaScript confirm dialog at (256, 222) on xpath=//button[normalize-space()='Click for JS Confirm']
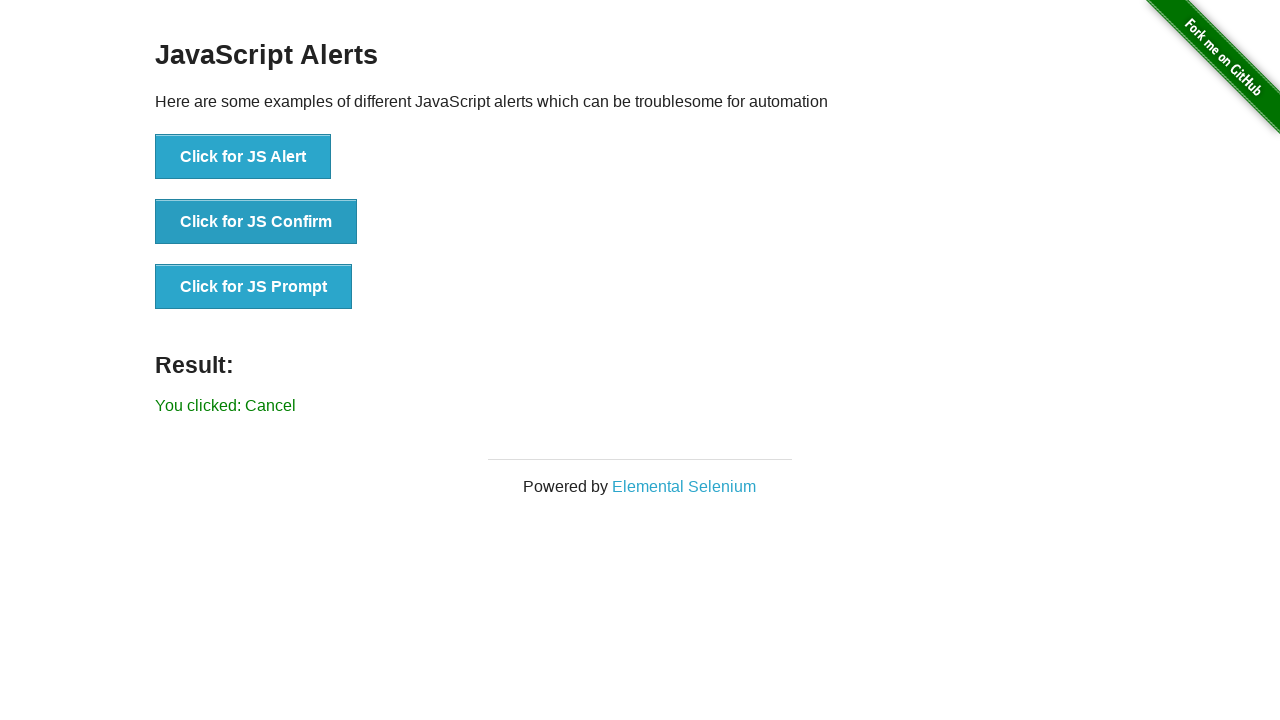

Set up dialog handler to accept confirmation
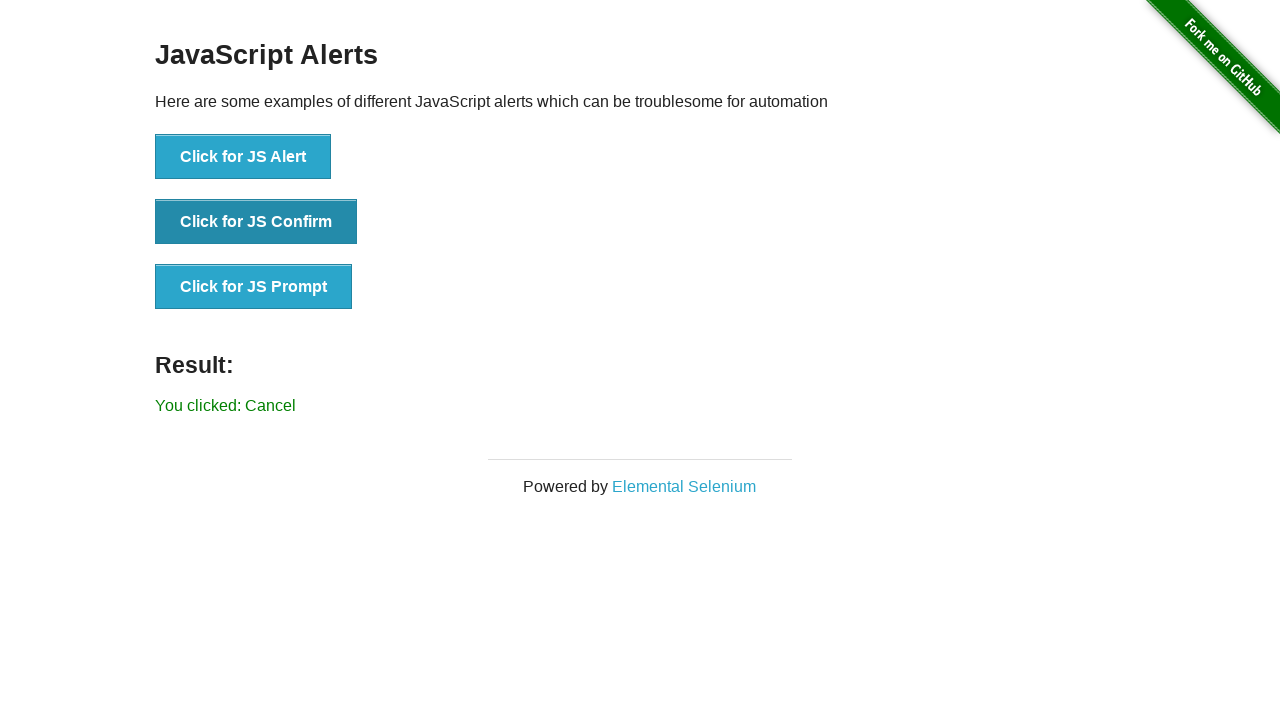

Re-clicked button to trigger dialog with handler active at (256, 222) on xpath=//button[normalize-space()='Click for JS Confirm']
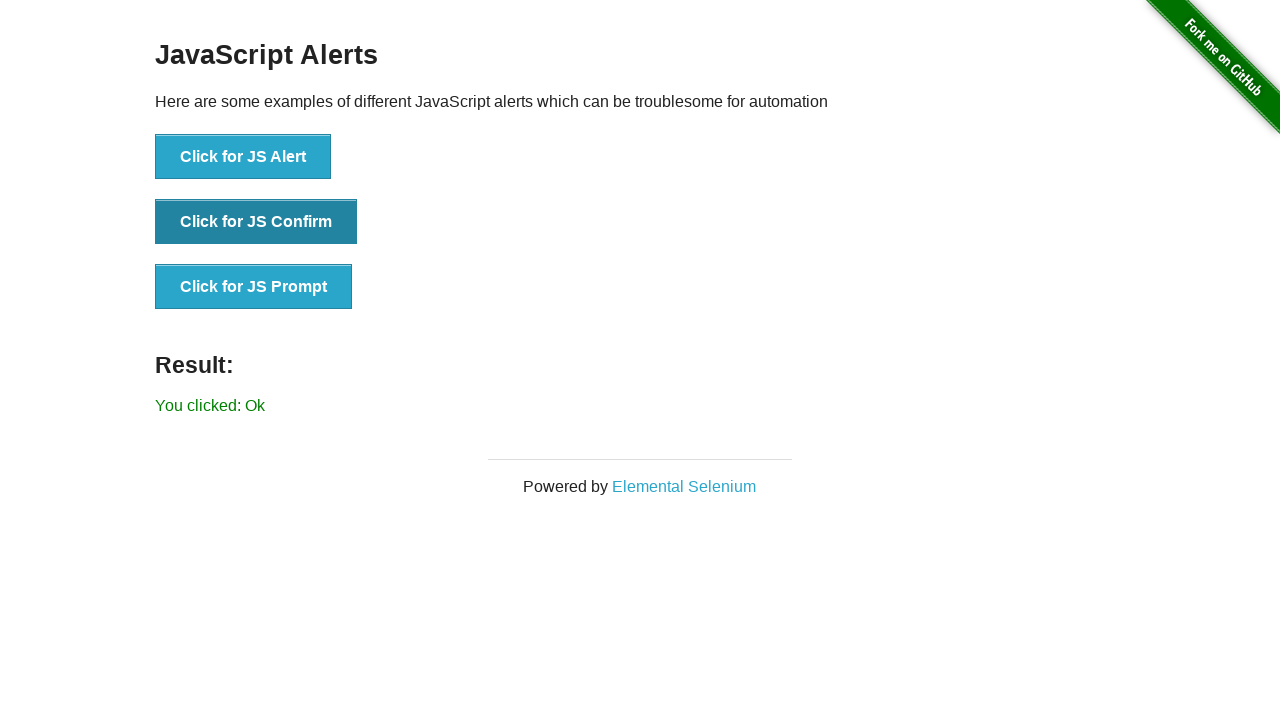

Verified result message appeared after accepting confirmation
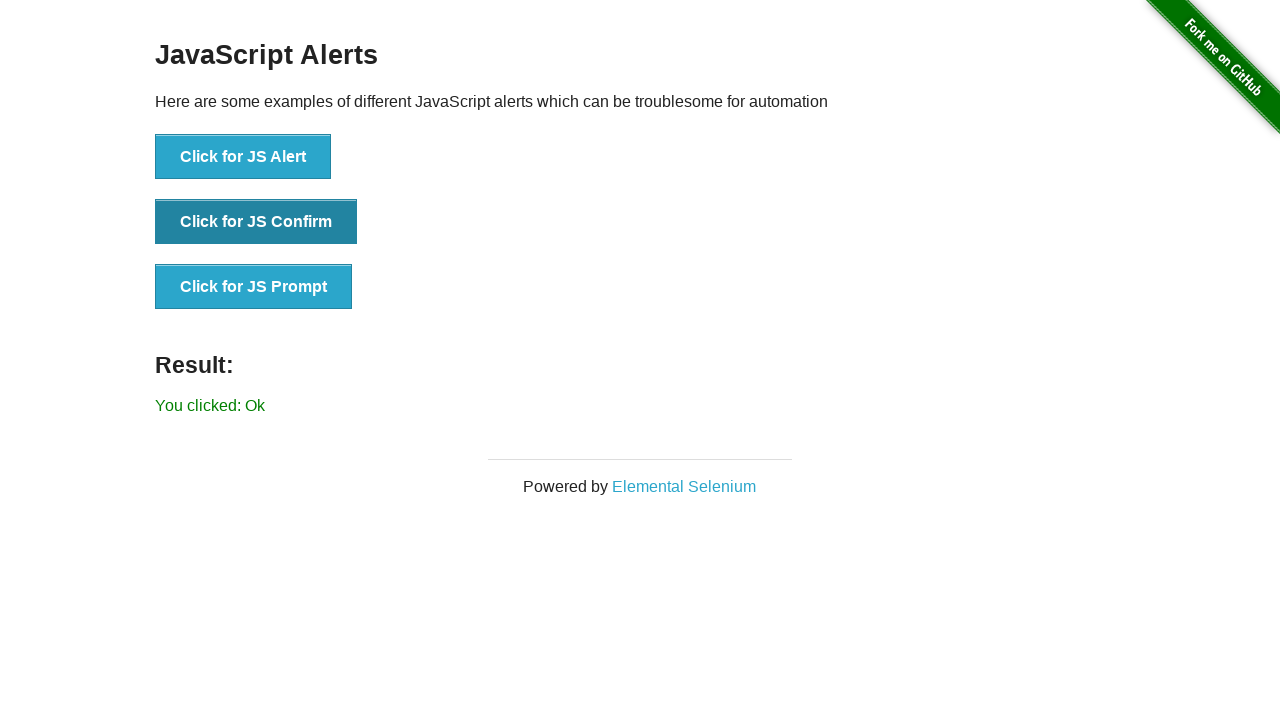

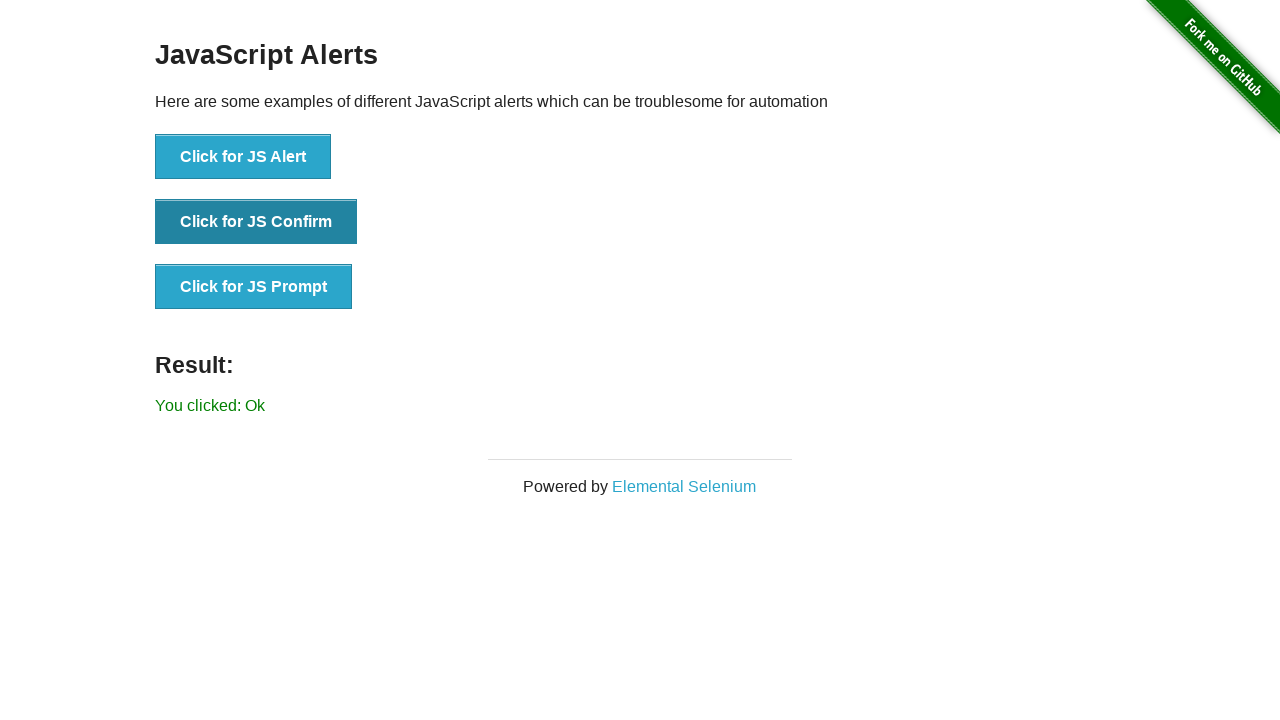